Tests registration form validation when all required fields are left empty

Starting URL: https://practice.expandtesting.com/register

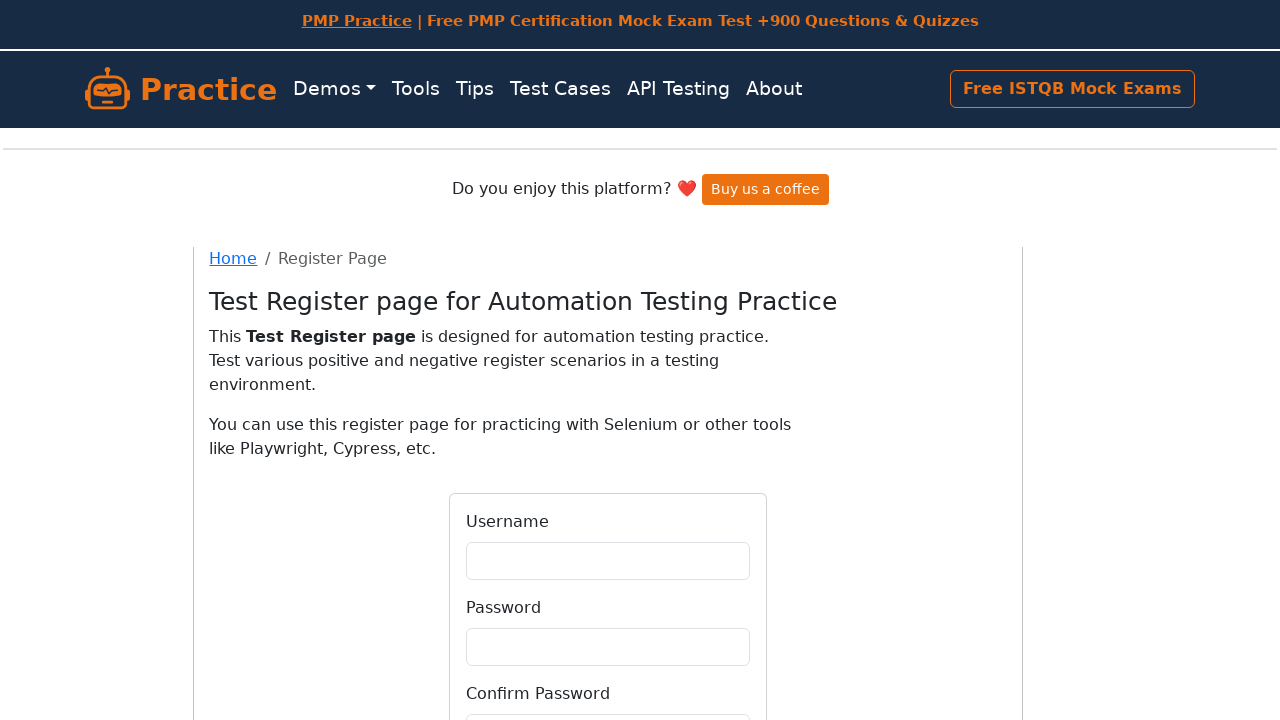

Clicked register button without filling any required fields at (608, 572) on button[type='submit'], #register, button:has-text('Register')
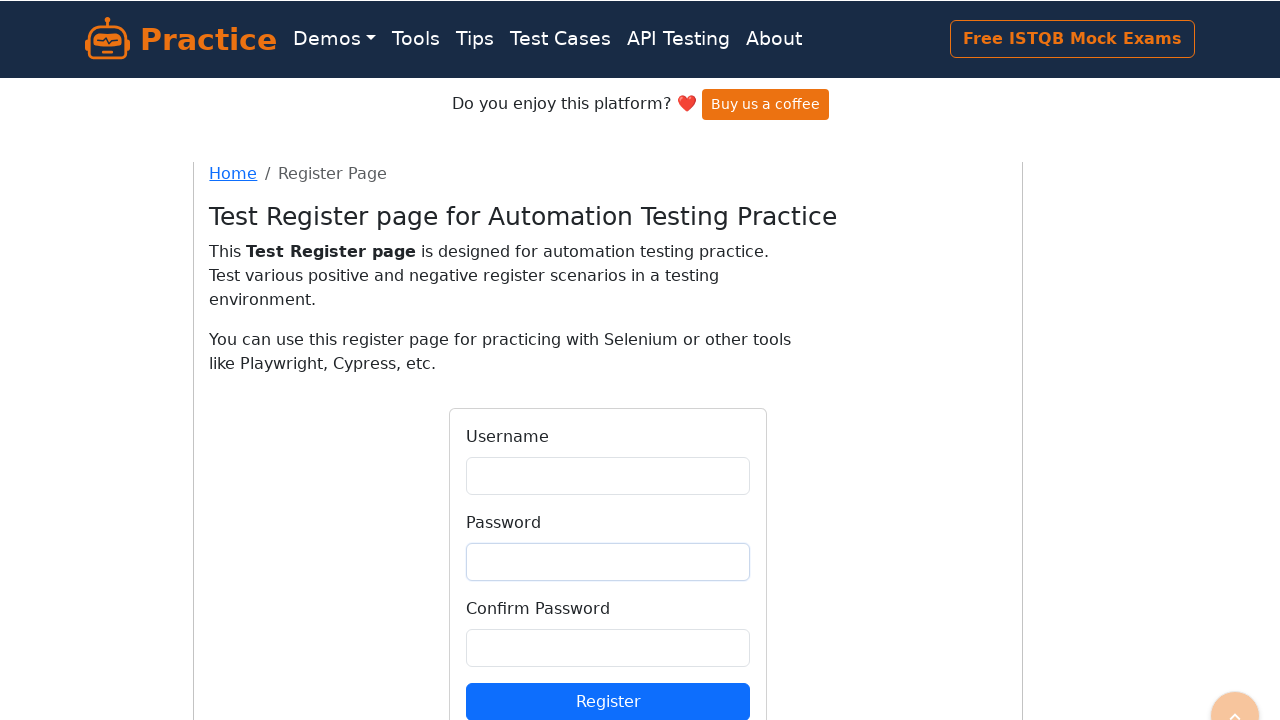

Verified form validation kept user on registration page
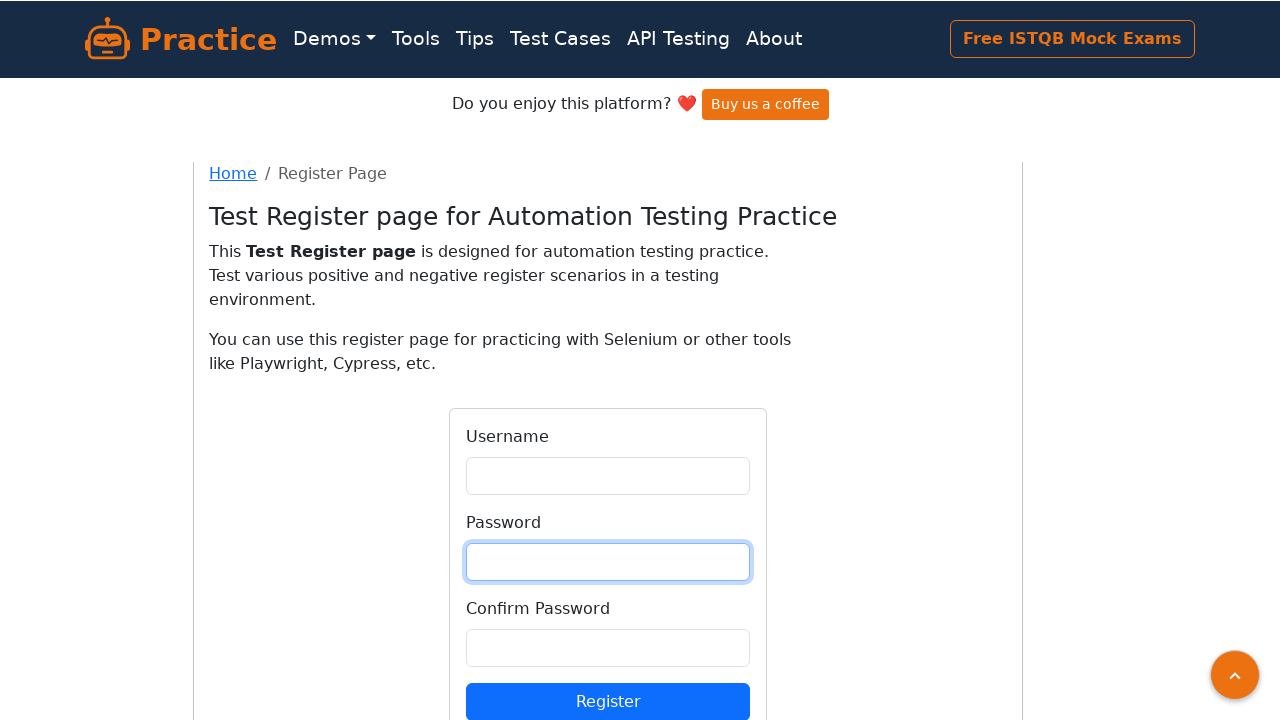

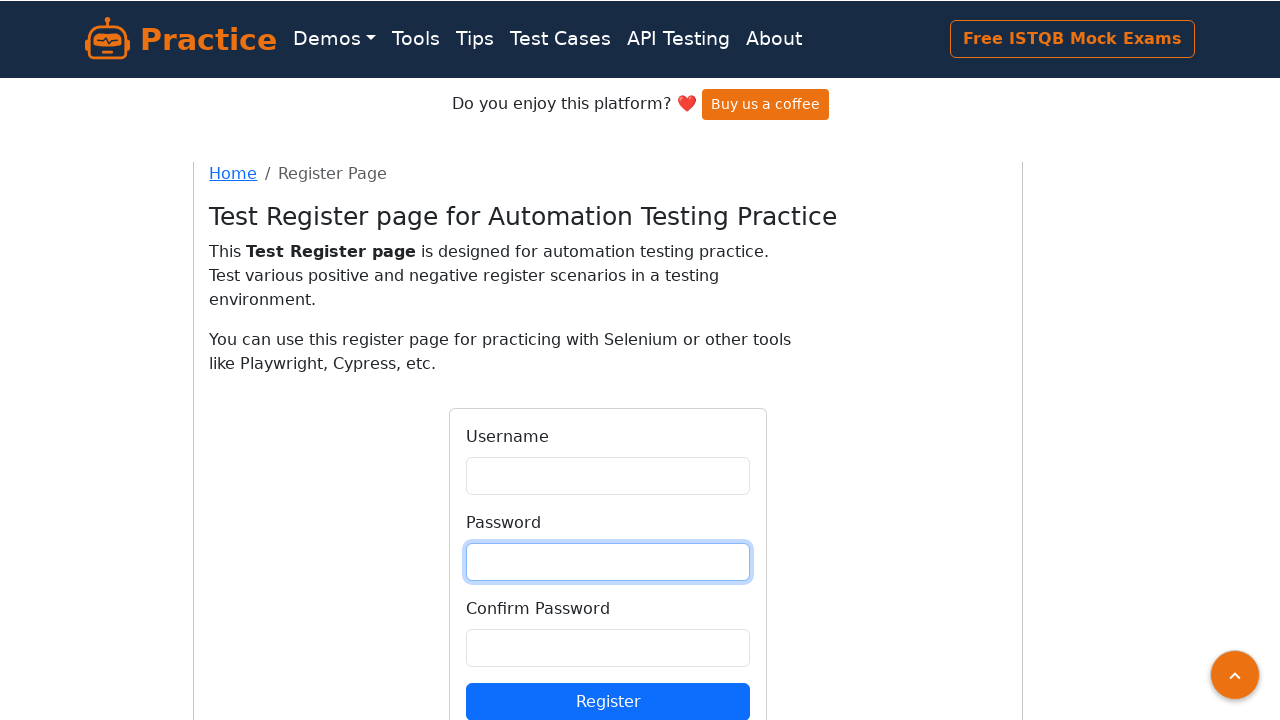